Tests closing a modal entry advertisement popup by clicking the close button in the modal footer on a public test site.

Starting URL: http://the-internet.herokuapp.com/entry_ad

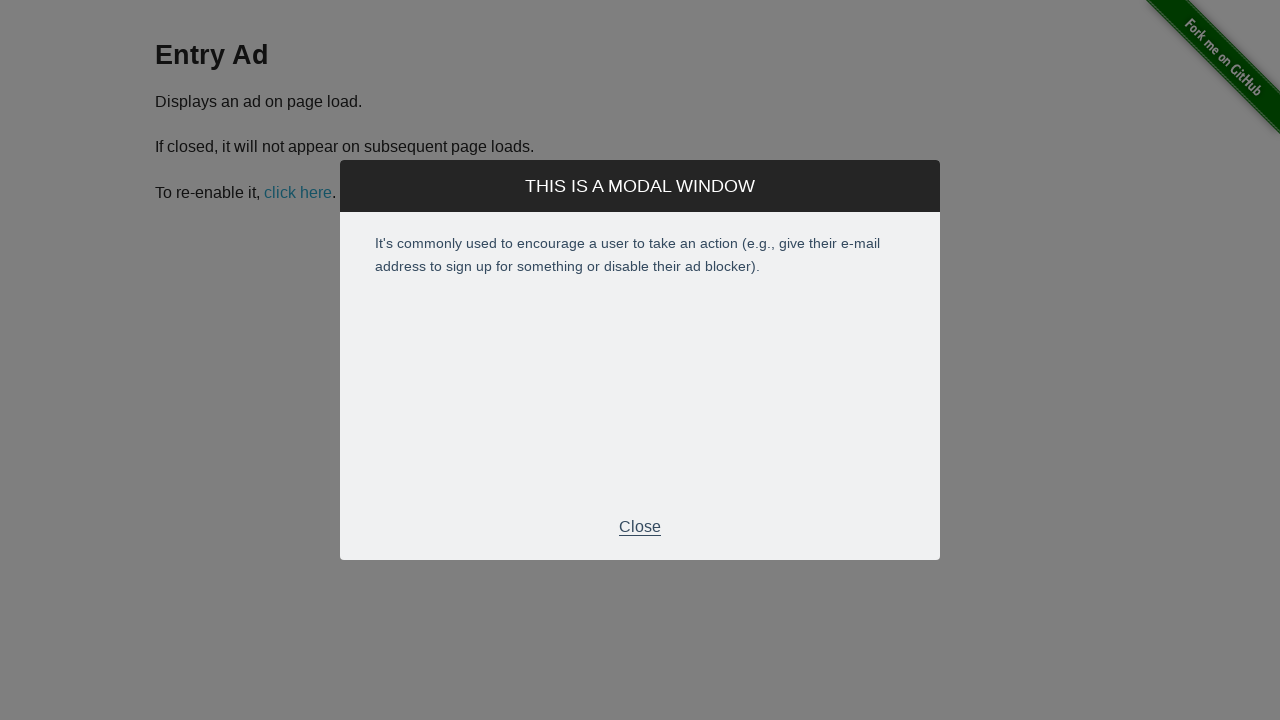

Entry advertisement modal appeared
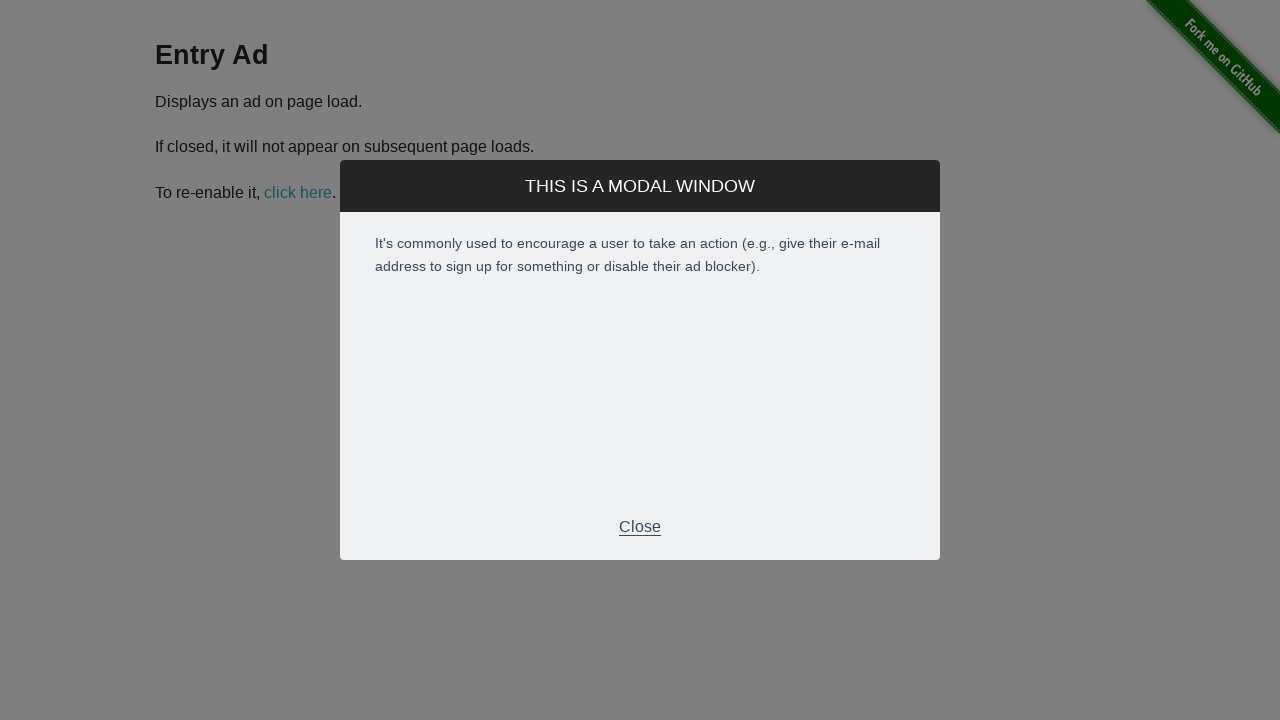

Clicked close button in modal footer to dismiss entry ad at (640, 527) on .modal-footer
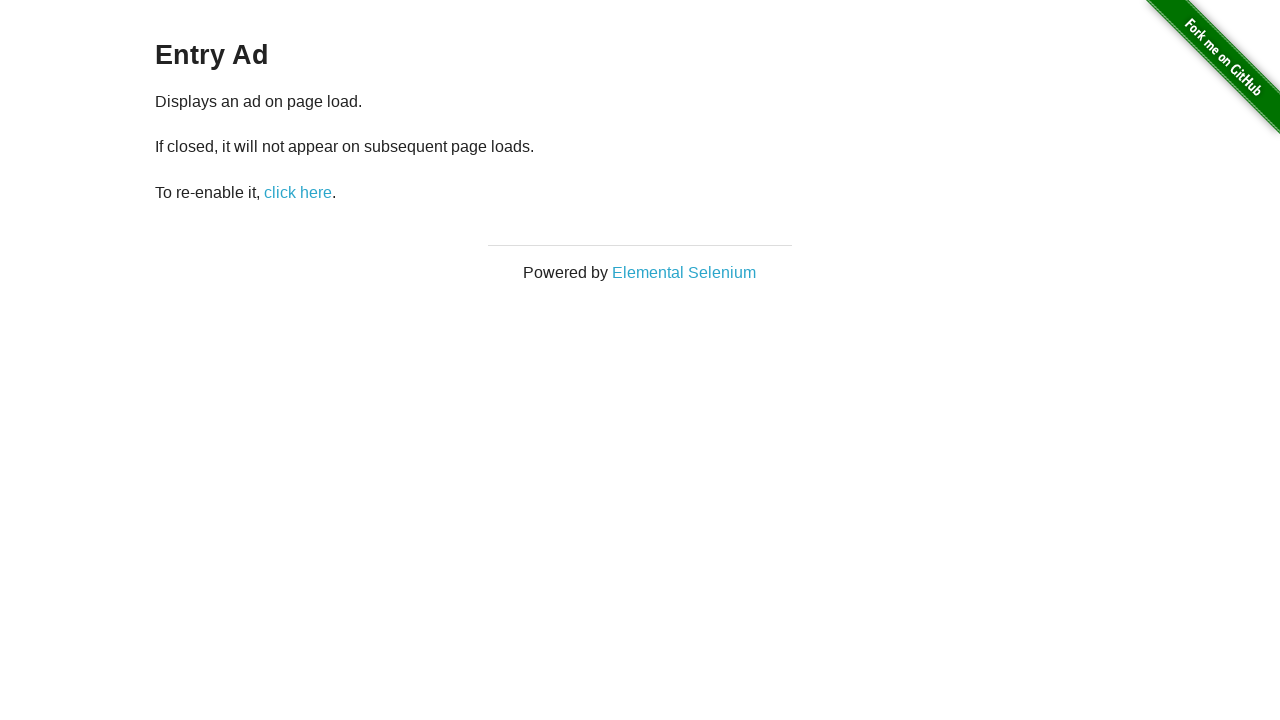

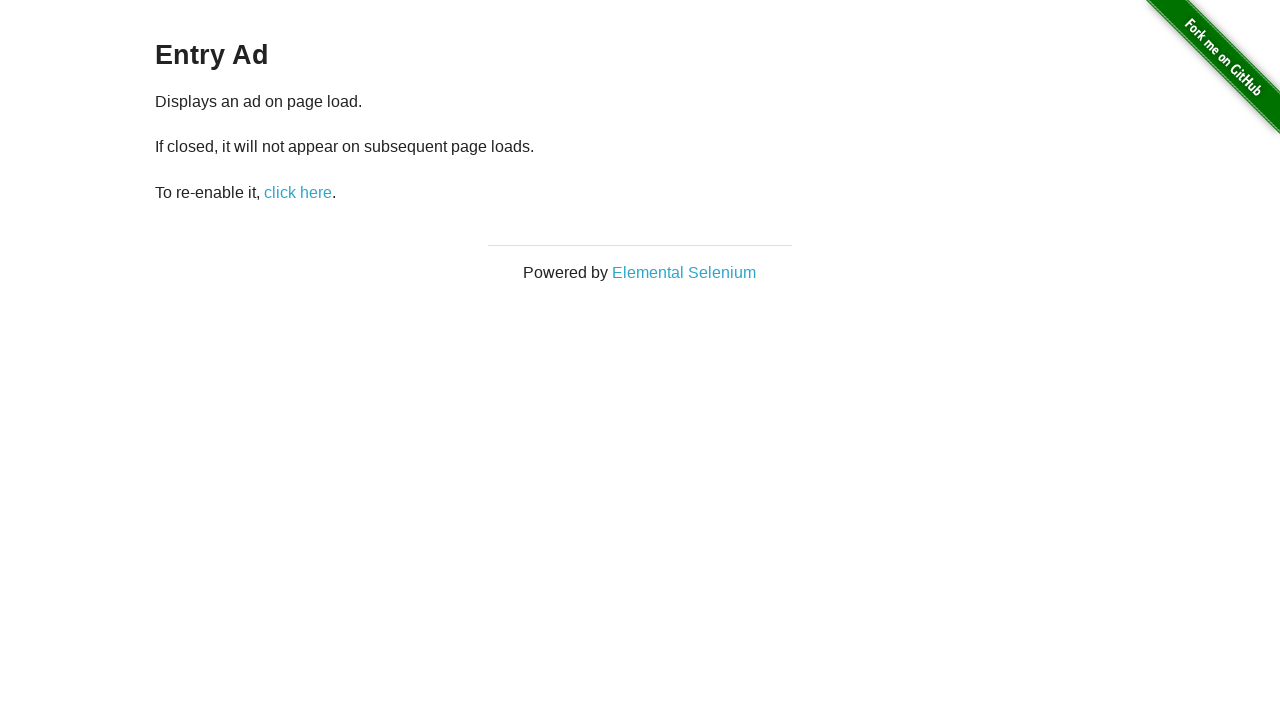